Tests the e-commerce shopping flow on demoblaze.com by navigating to the Laptops category, selecting a MacBook Air, adding it to the cart, accepting the confirmation alert, and navigating to the cart page.

Starting URL: https://demoblaze.com

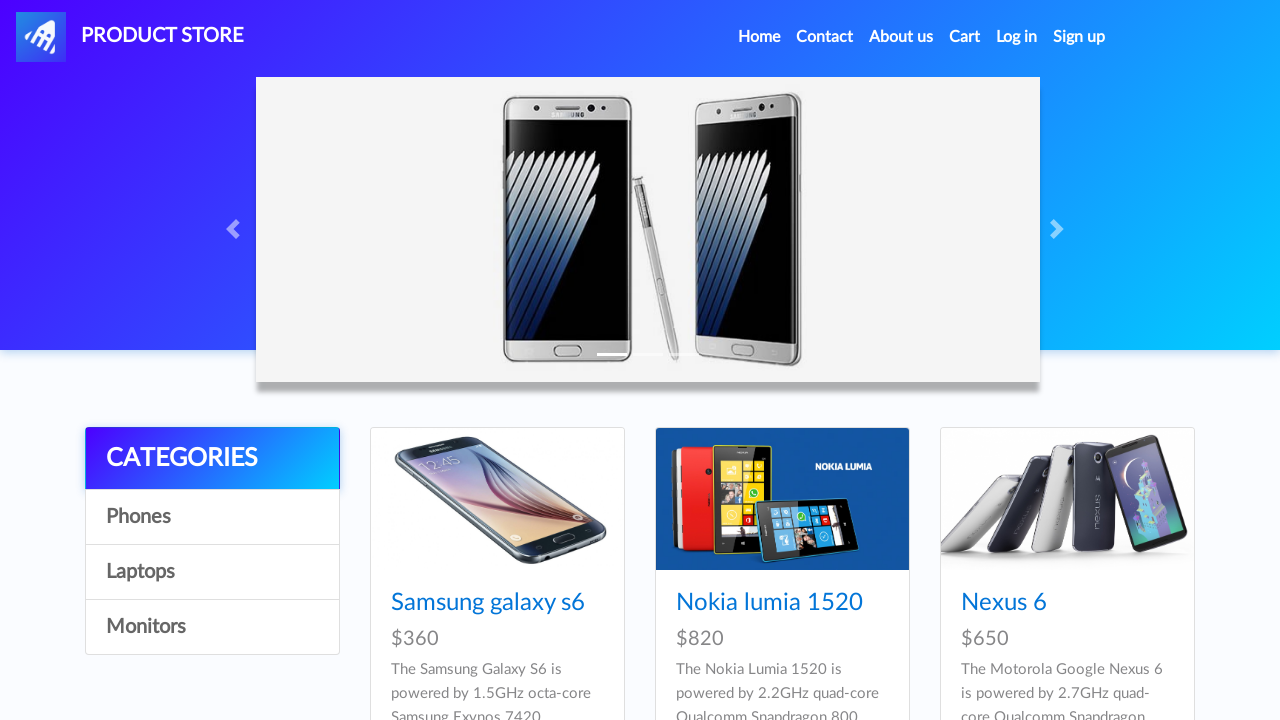

Clicked on Laptops category at (212, 572) on text=Laptops
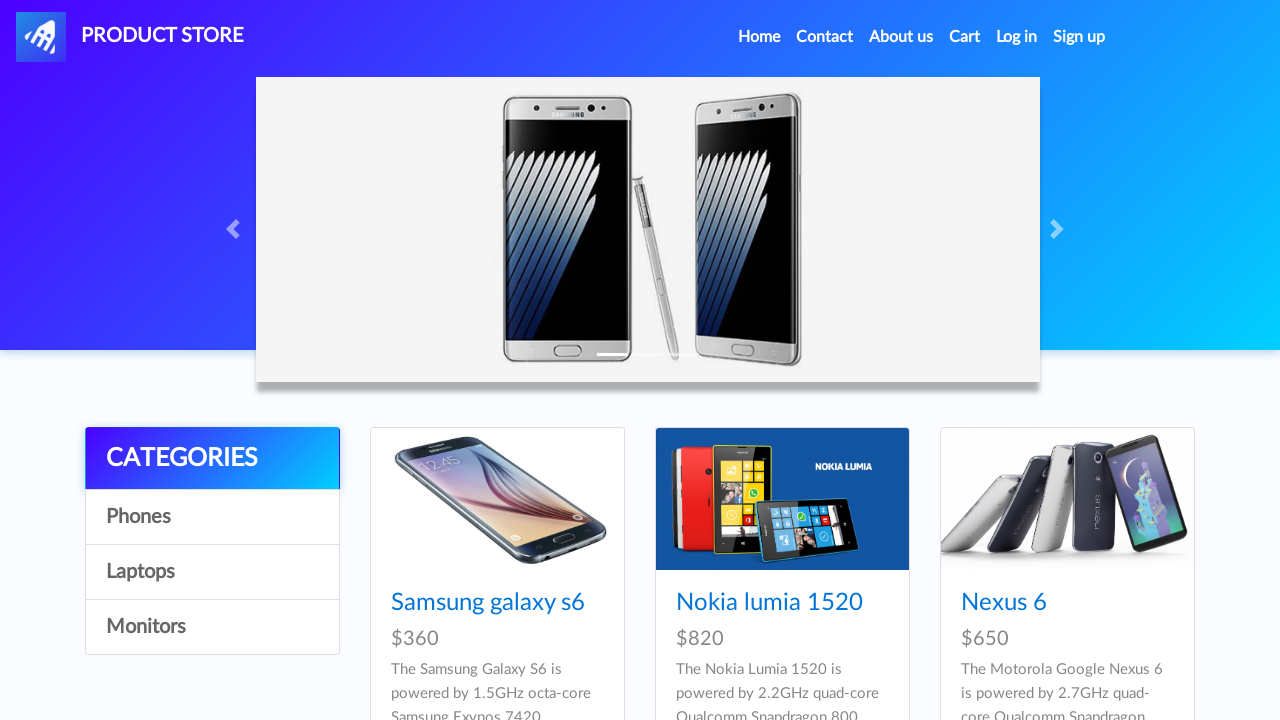

Waited for laptops to load
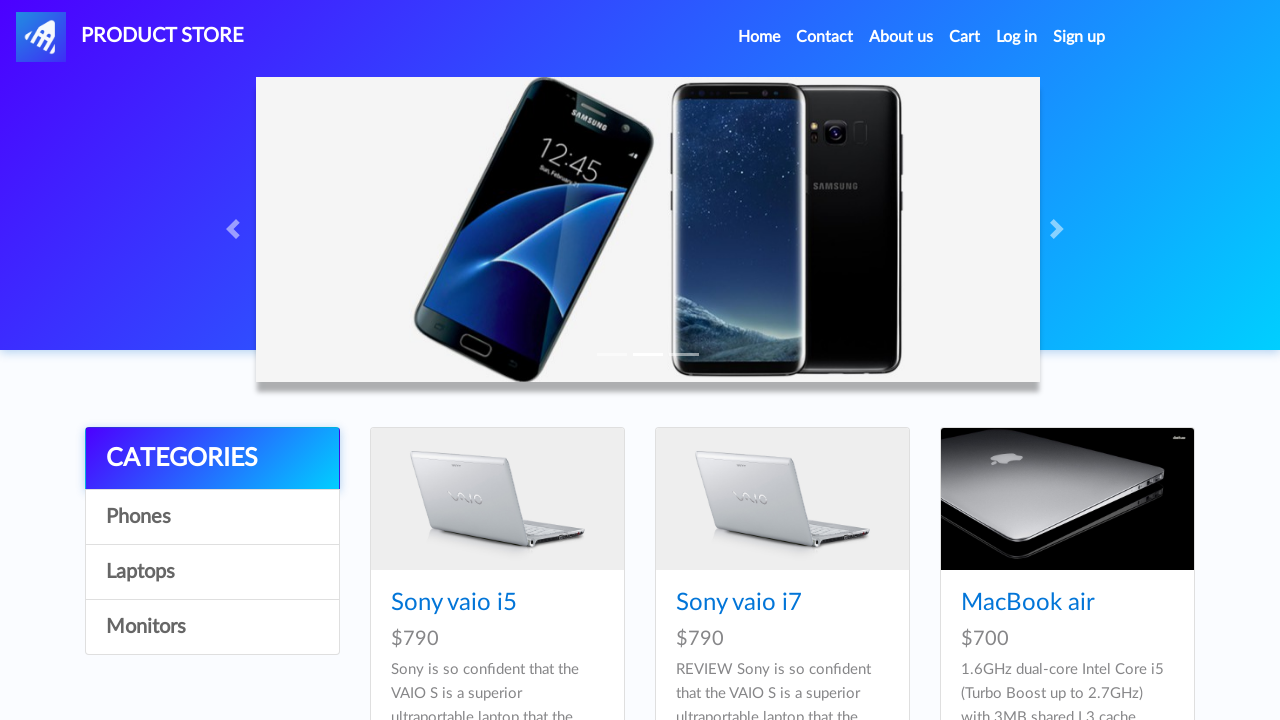

Clicked on MacBook Air product at (1028, 603) on text=MacBook air
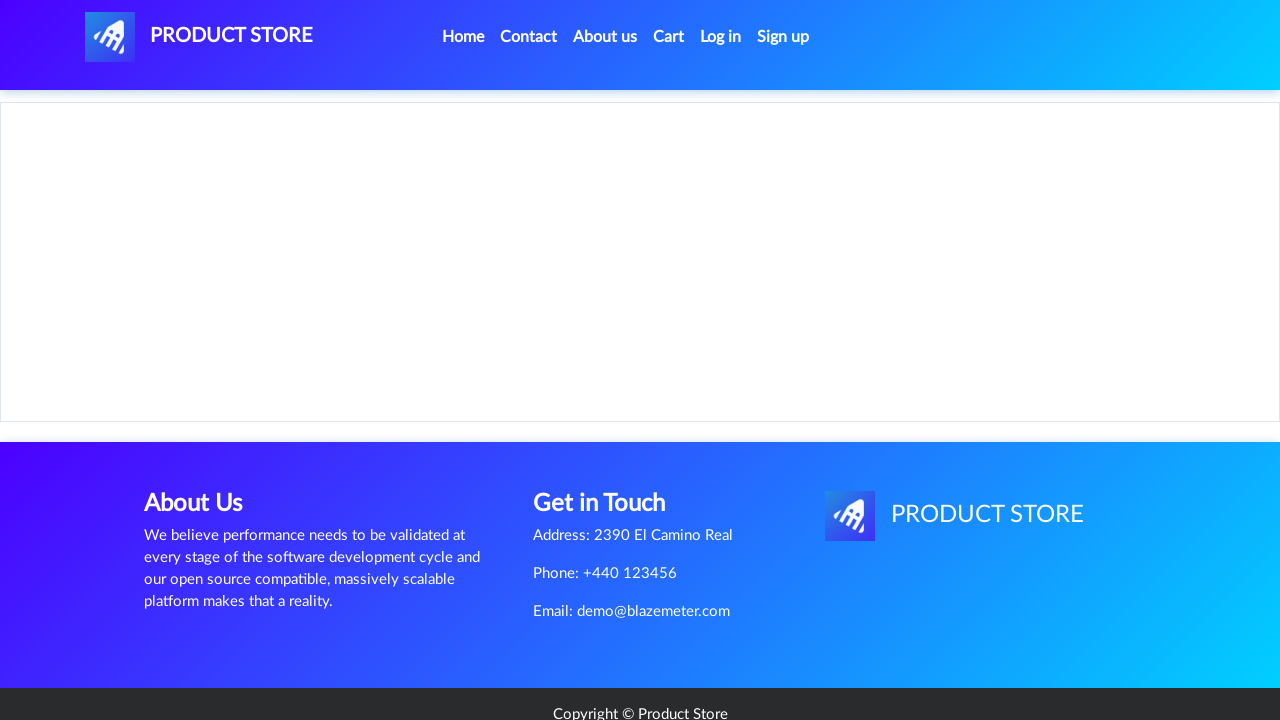

Waited for product page to load
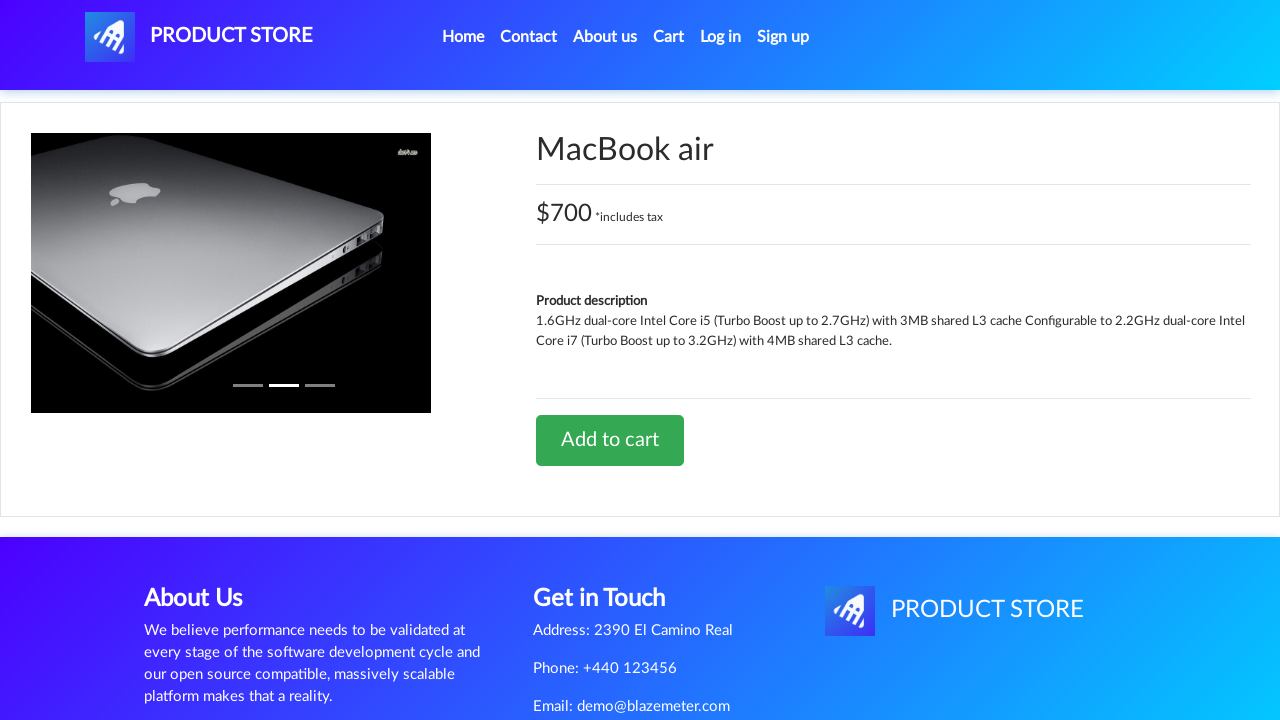

Clicked Add to cart button at (610, 440) on text=Add to cart
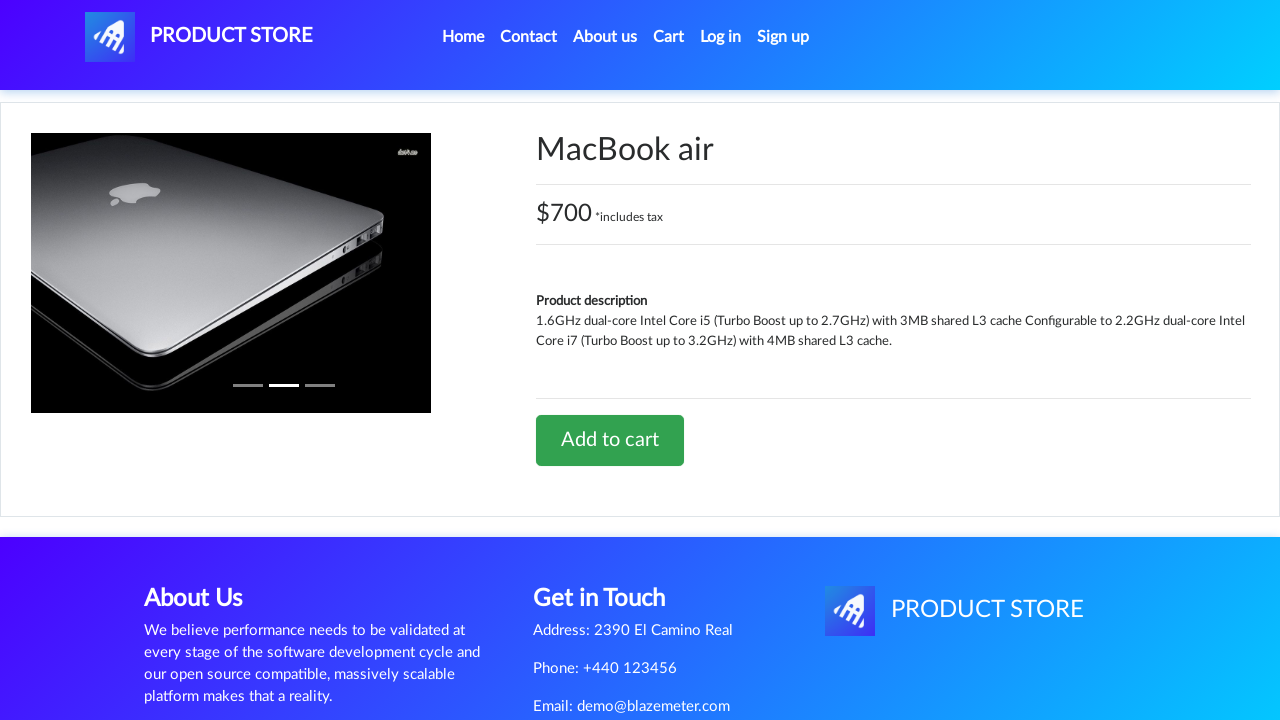

Set up alert handler to accept confirmation
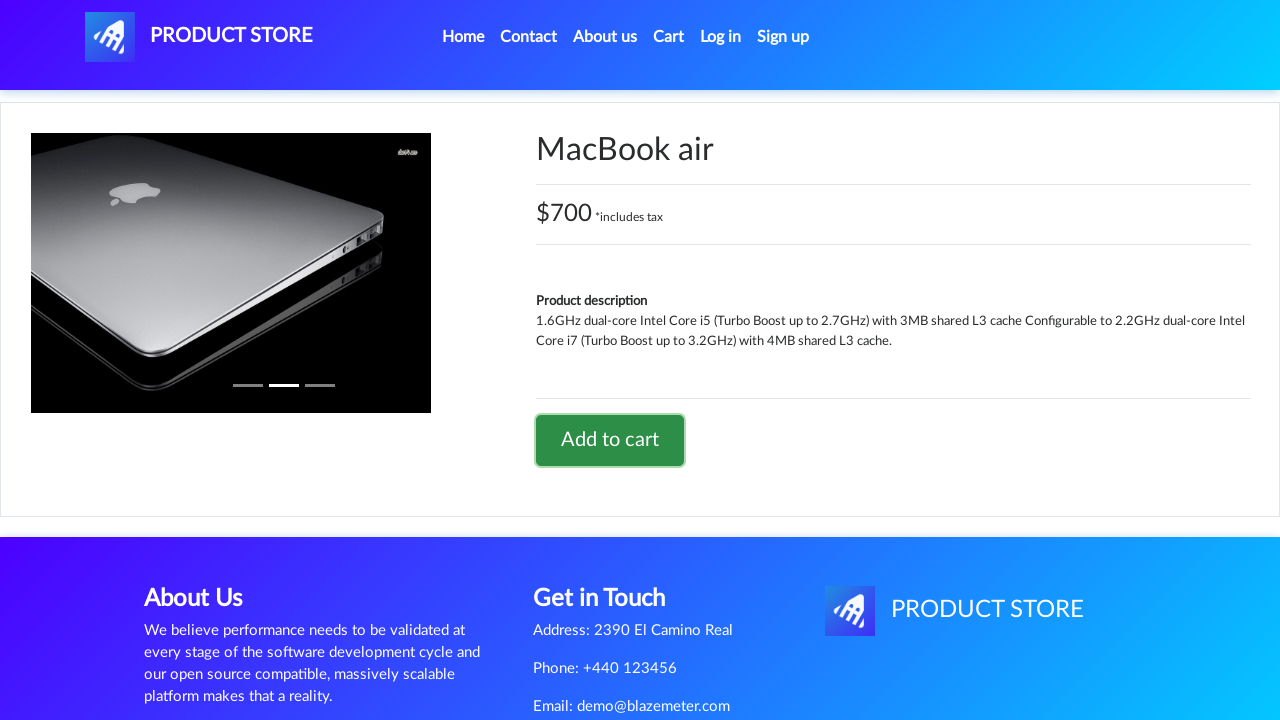

Waited for alert confirmation to process
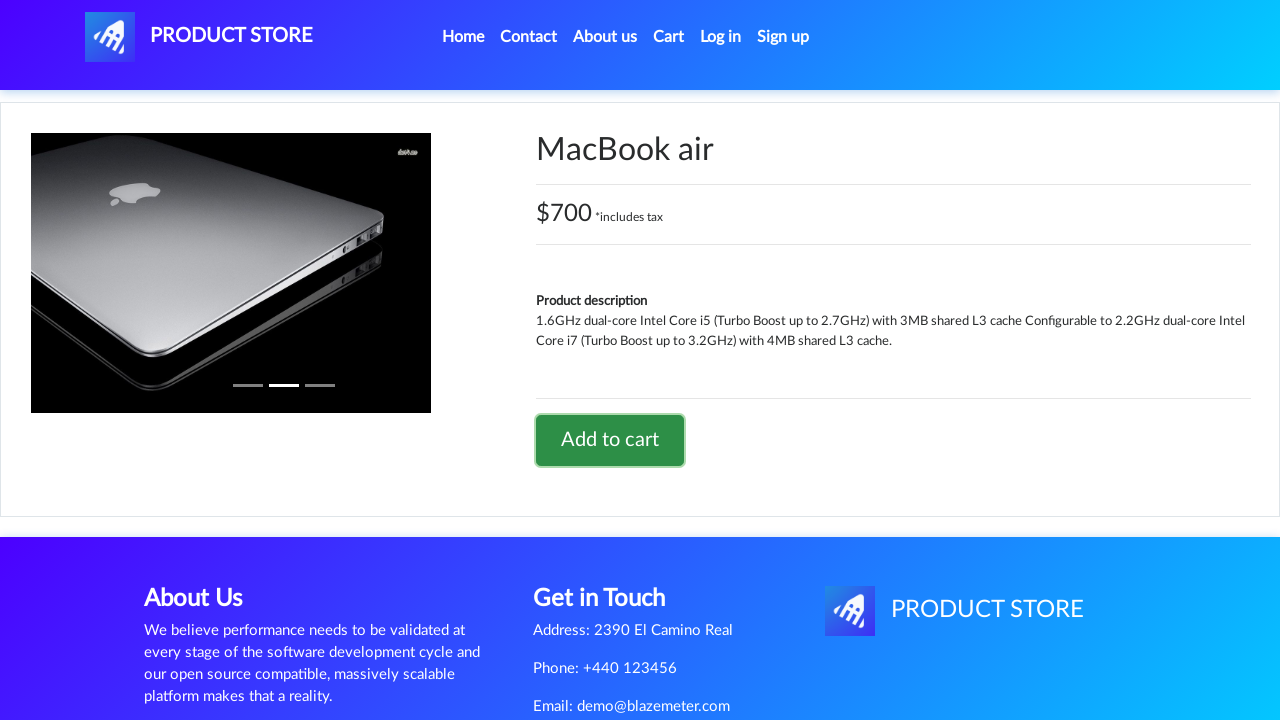

Clicked on Cart link to navigate to cart page at (669, 37) on text=Cart
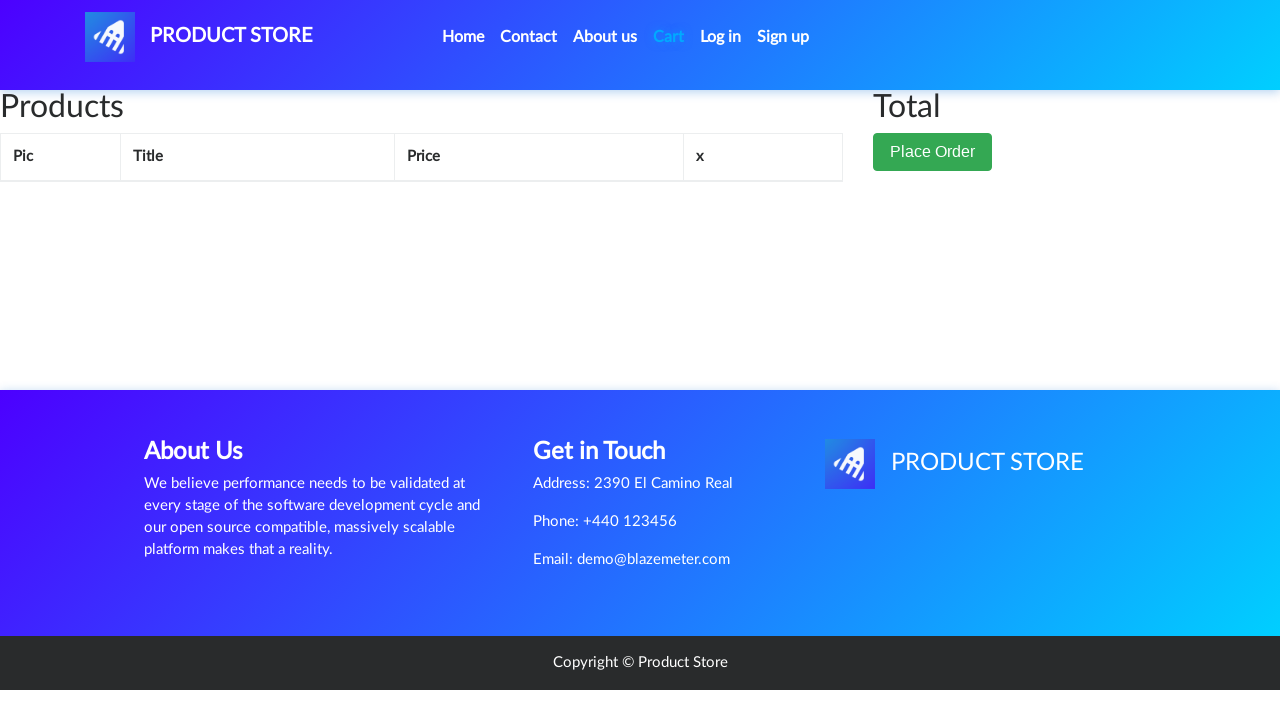

Cart page loaded with items
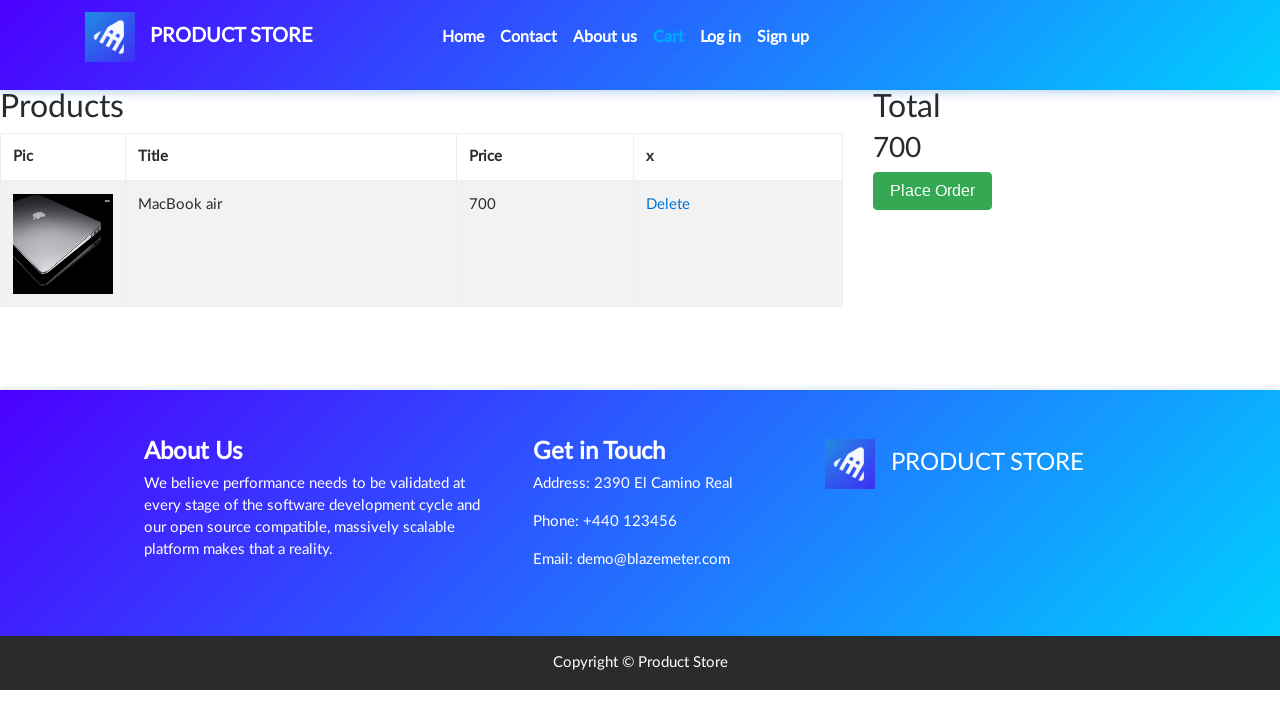

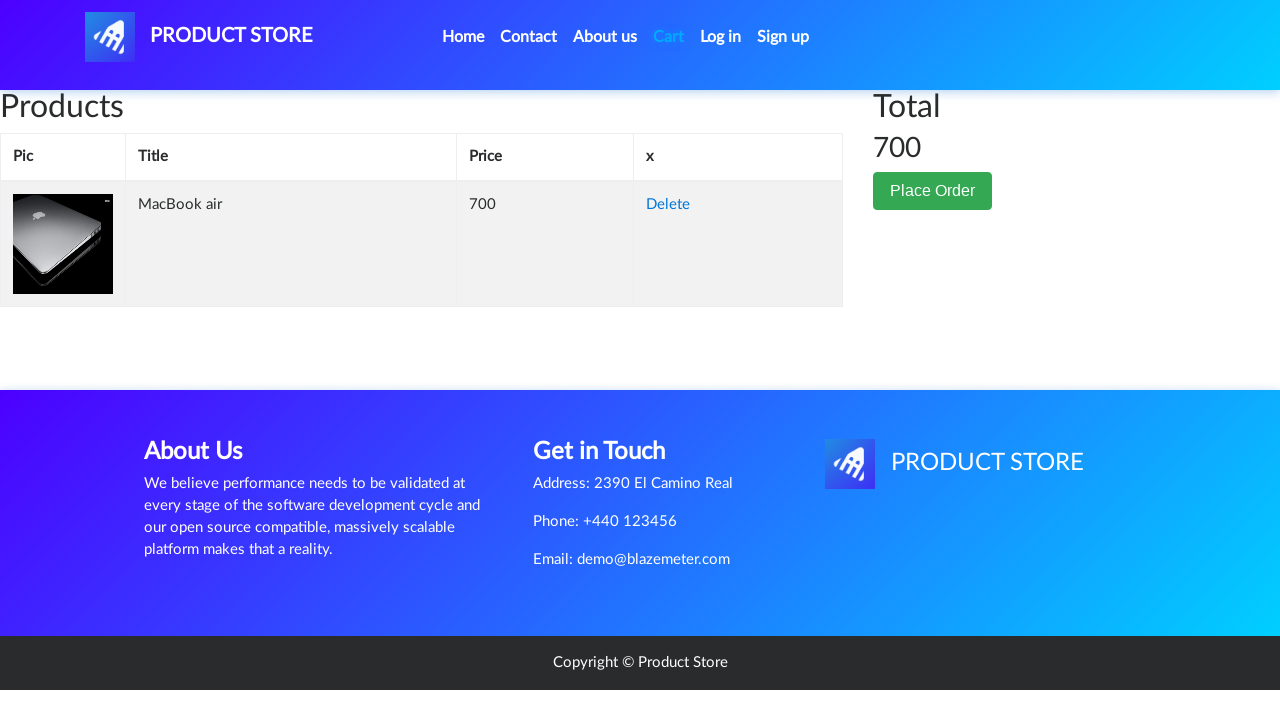